Tests form submission by filling a text box and clicking the submit button, then verifying the success message

Starting URL: https://www.selenium.dev/selenium/web/web-form.html

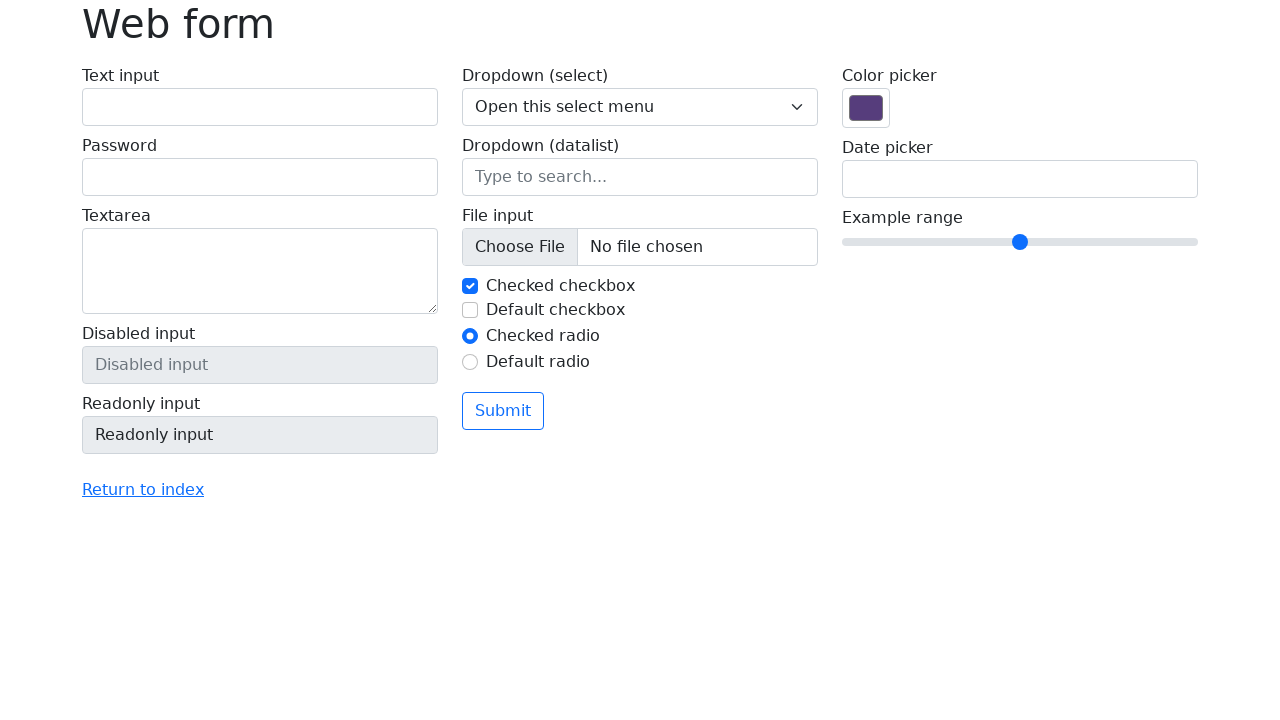

Filled text box with 'Selenium' on input[name='my-text']
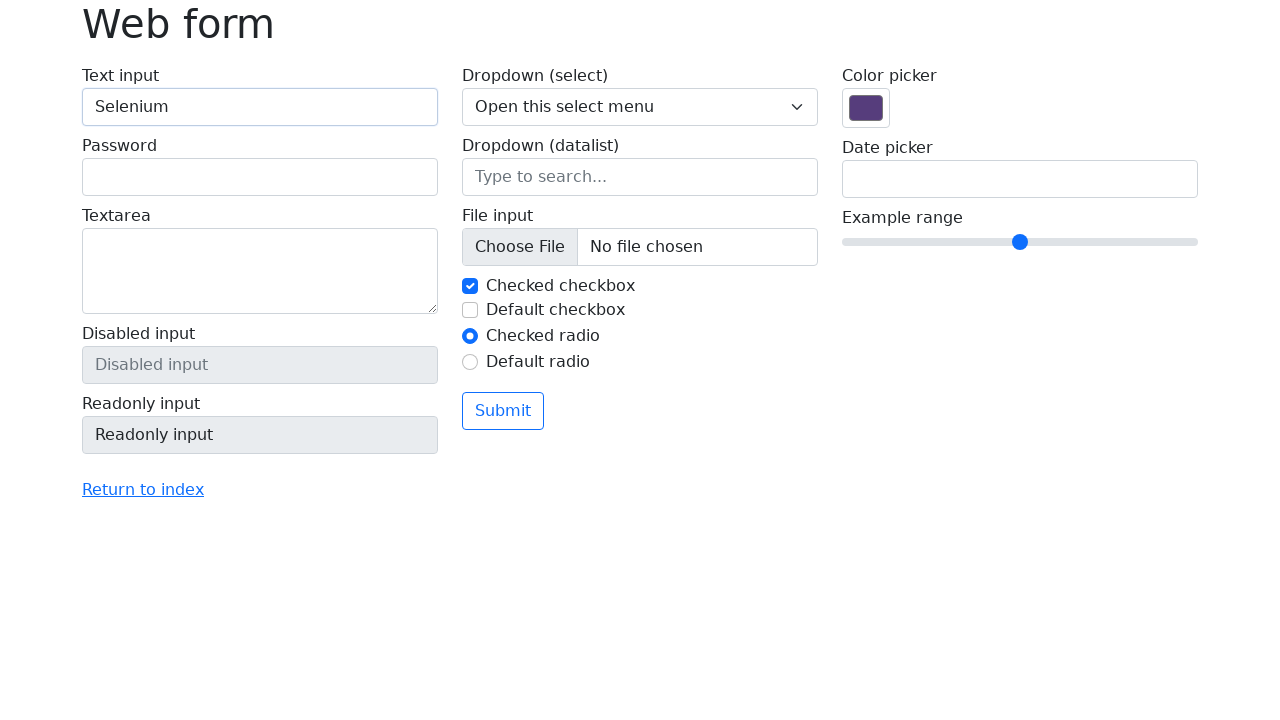

Clicked submit button at (503, 411) on button
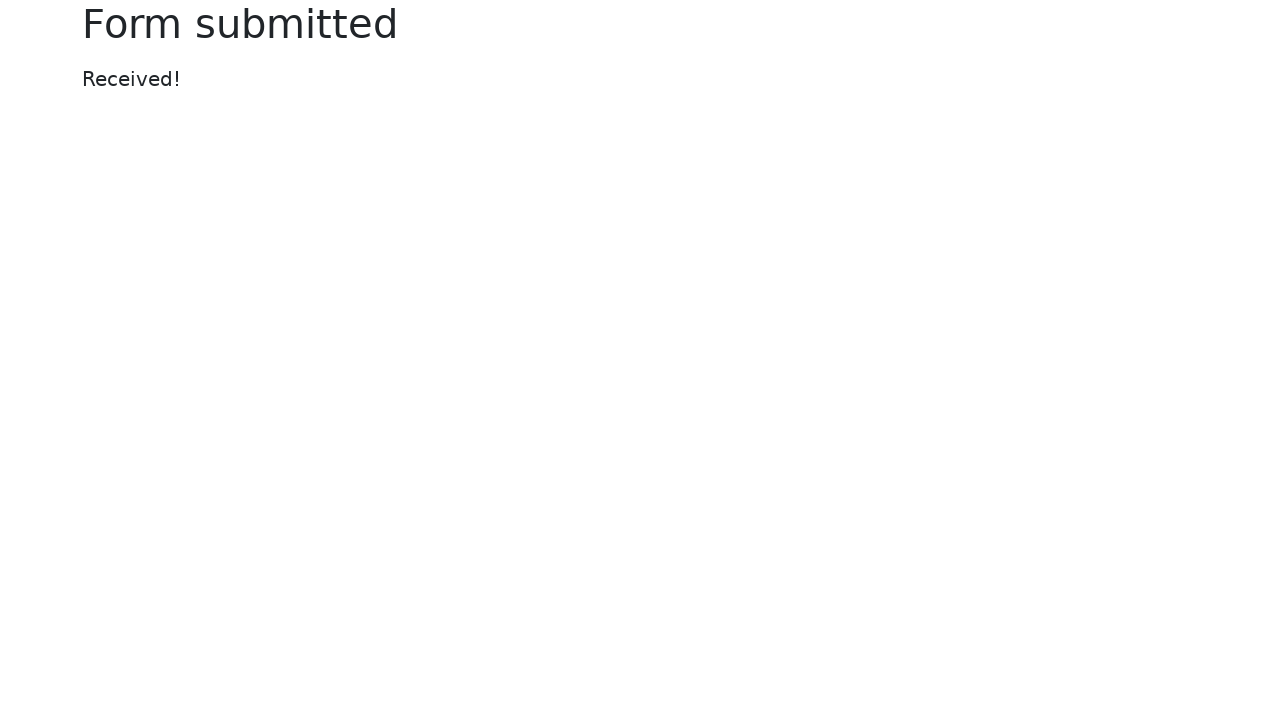

Success message appeared
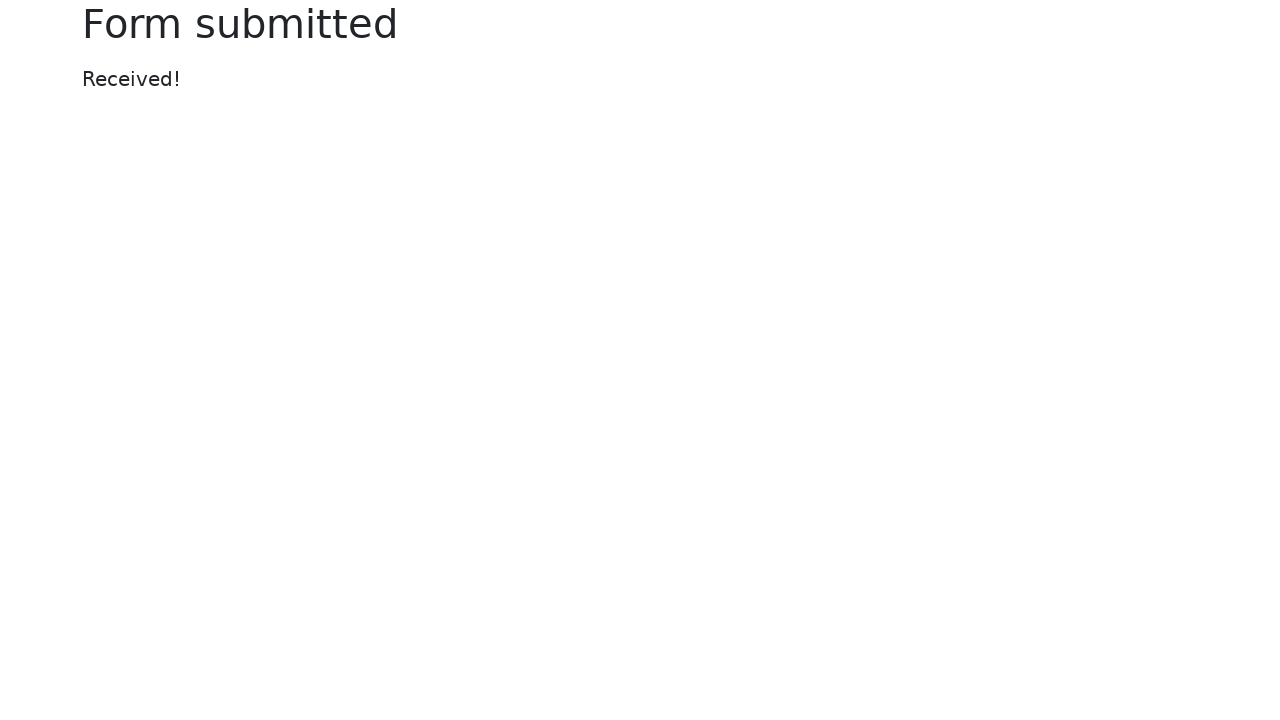

Retrieved success message: Received!
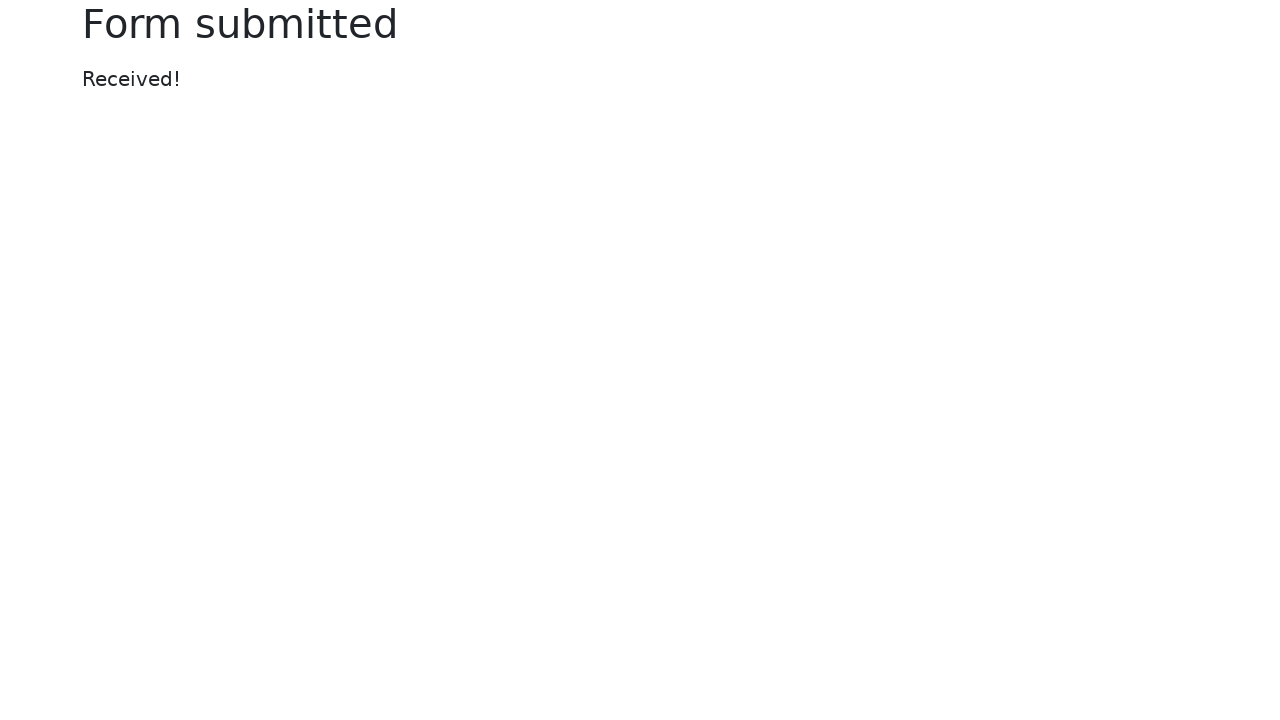

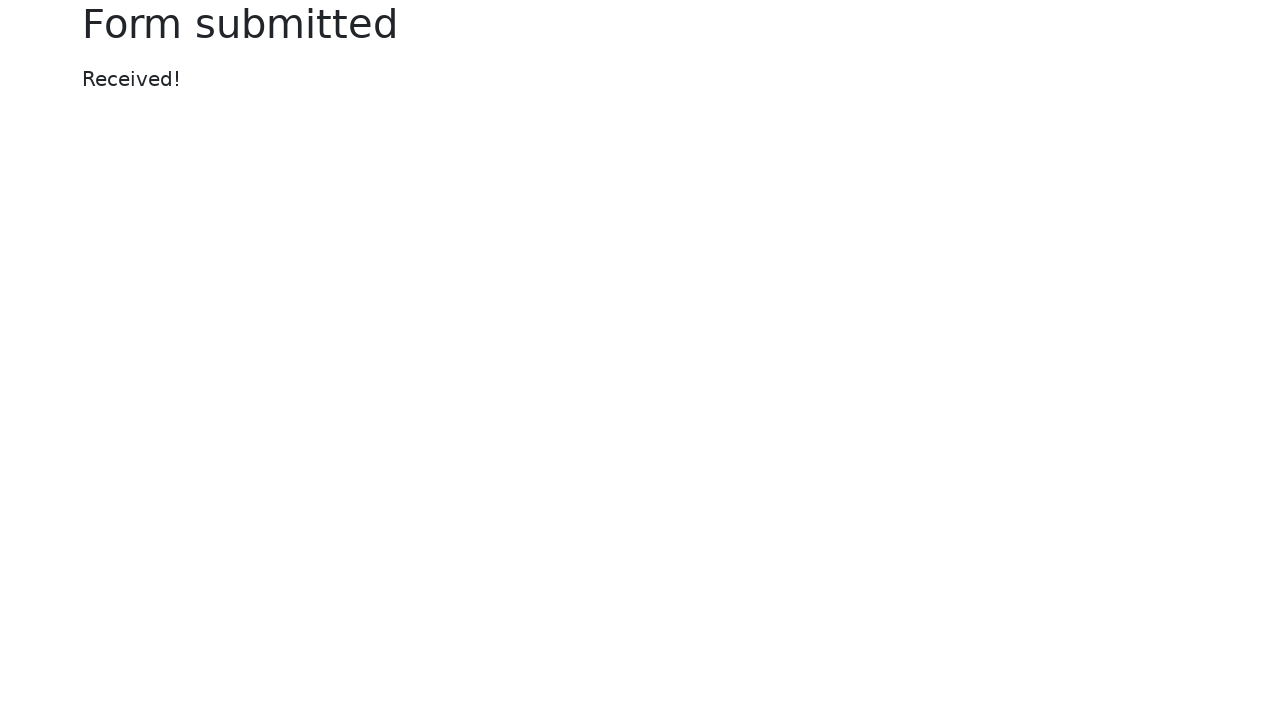